Tests pagination functionality on Valencia Marathon 2022 results page by navigating through multiple pages of results using the next button

Starting URL: https://resultados.valenciaciudaddelrunning.com/en/maraton-clasificados.php?y=2022

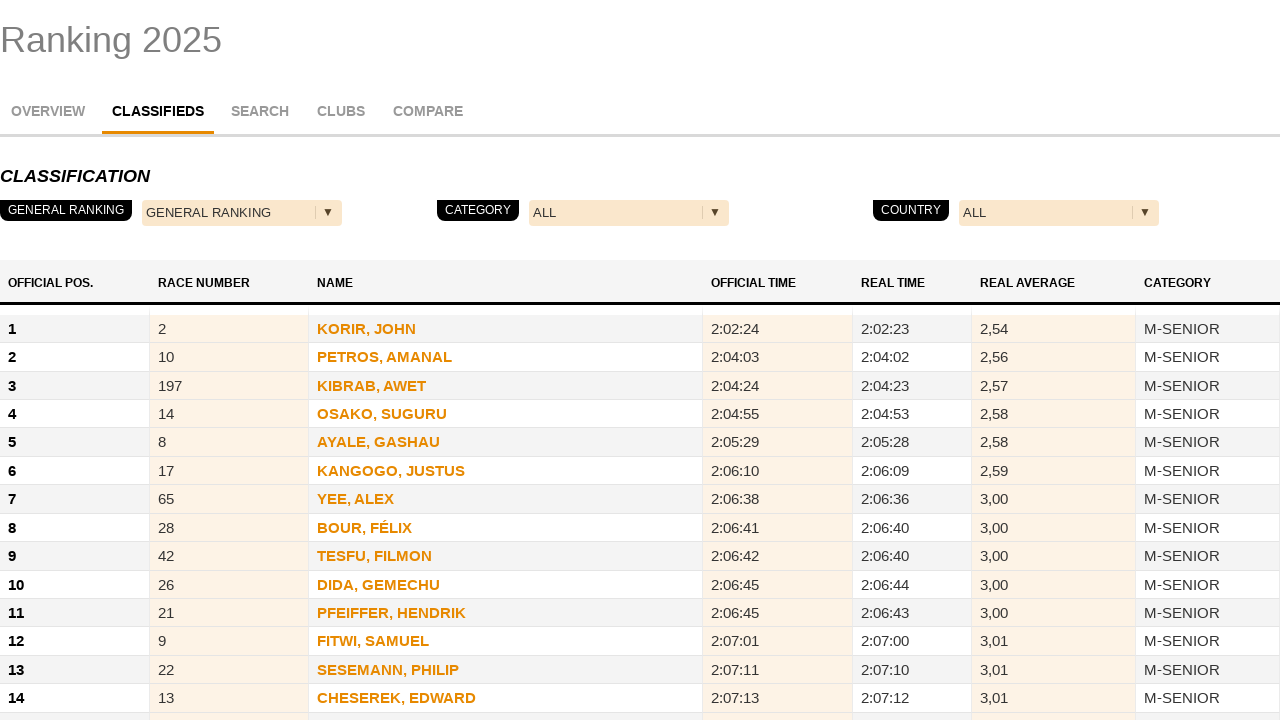

Results table loaded on Valencia Marathon 2022 page
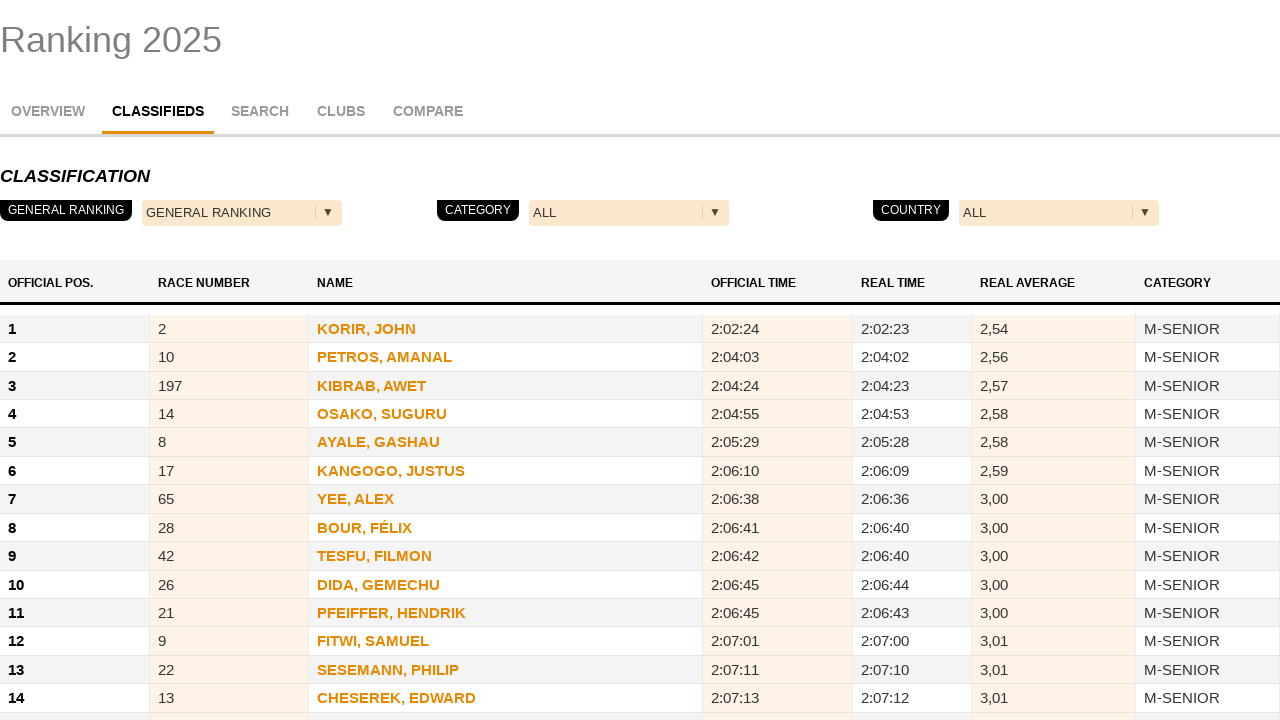

Pagination next button is available
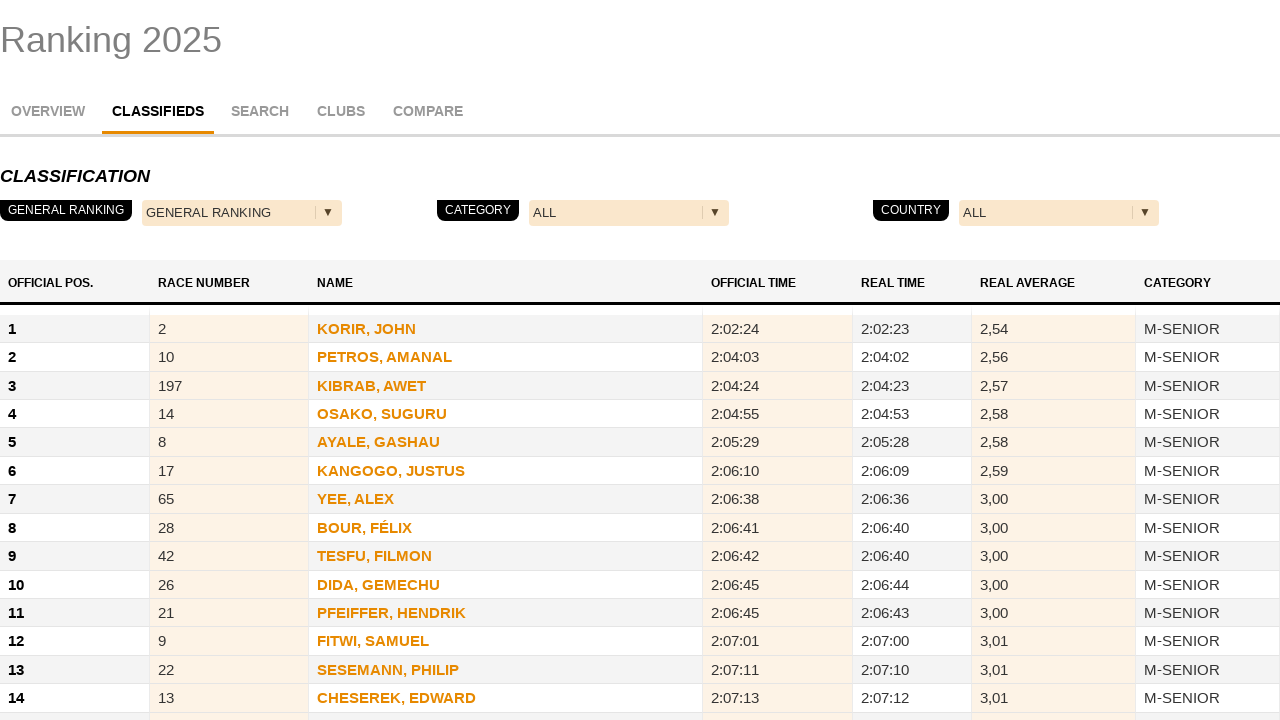

Table header verified in results table
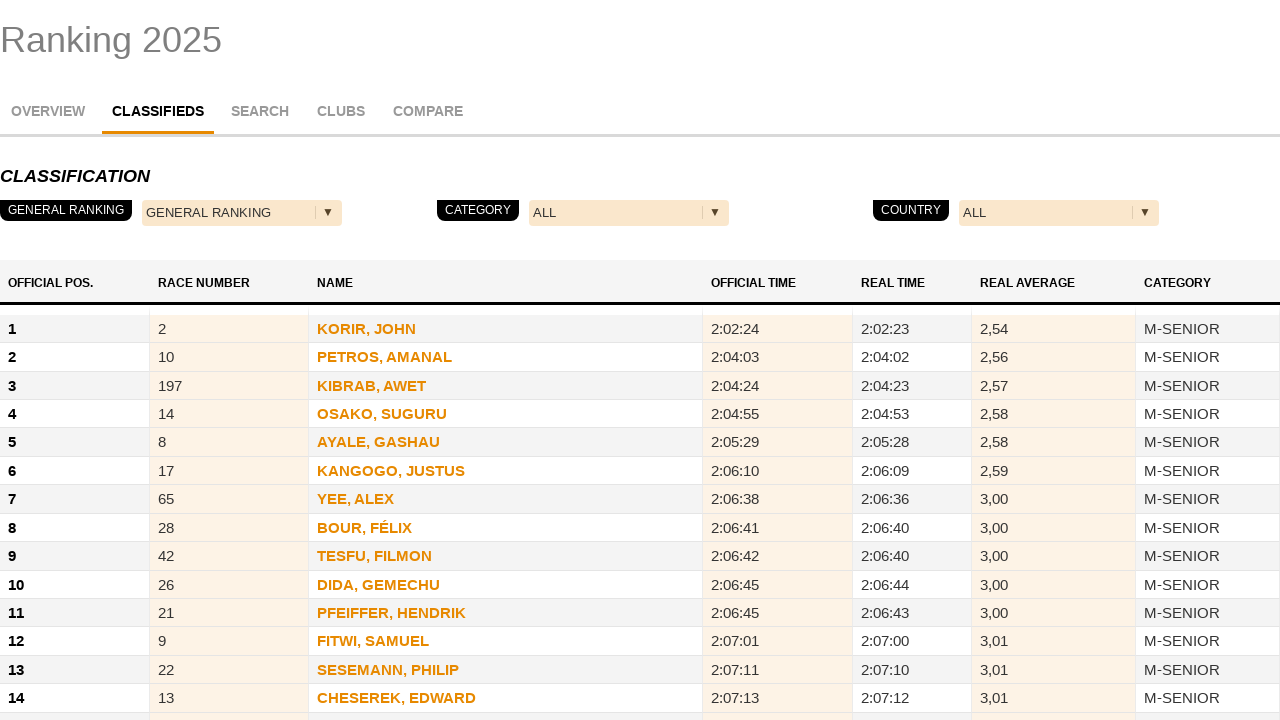

Clicked next button to navigate to page 2 at (371, 637) on a.paginate_button.next
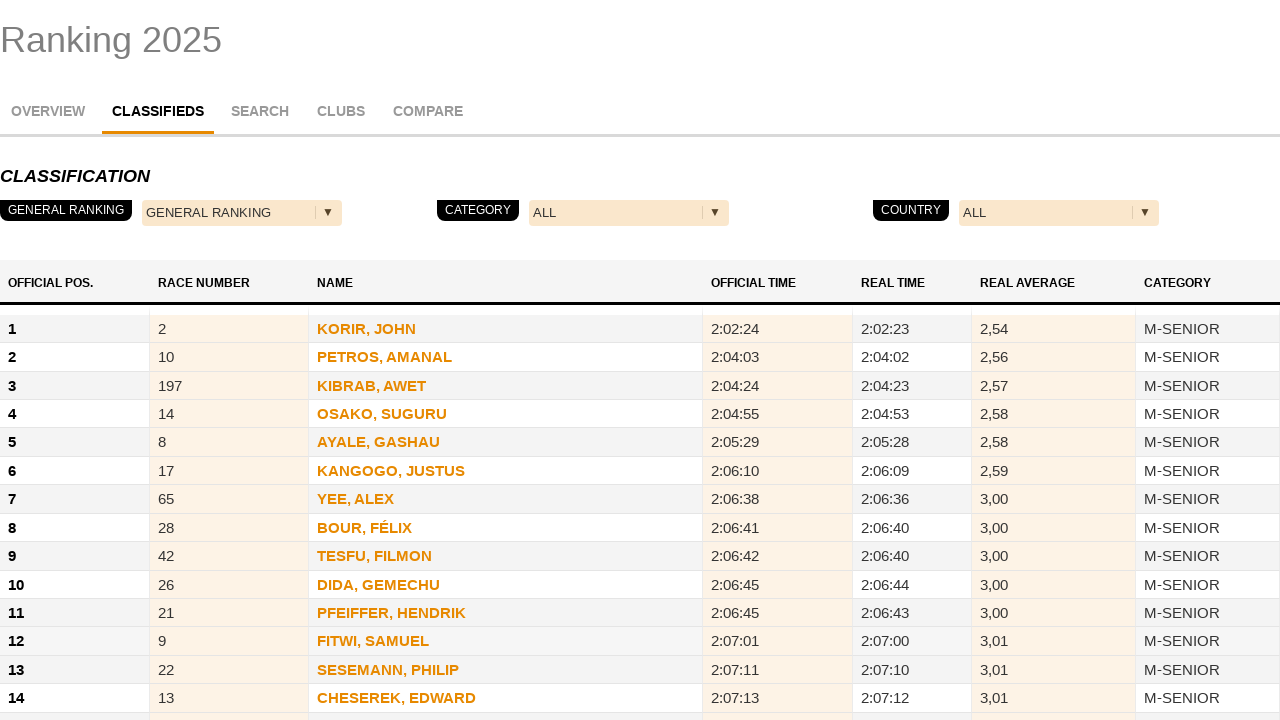

Table data updated on page 2
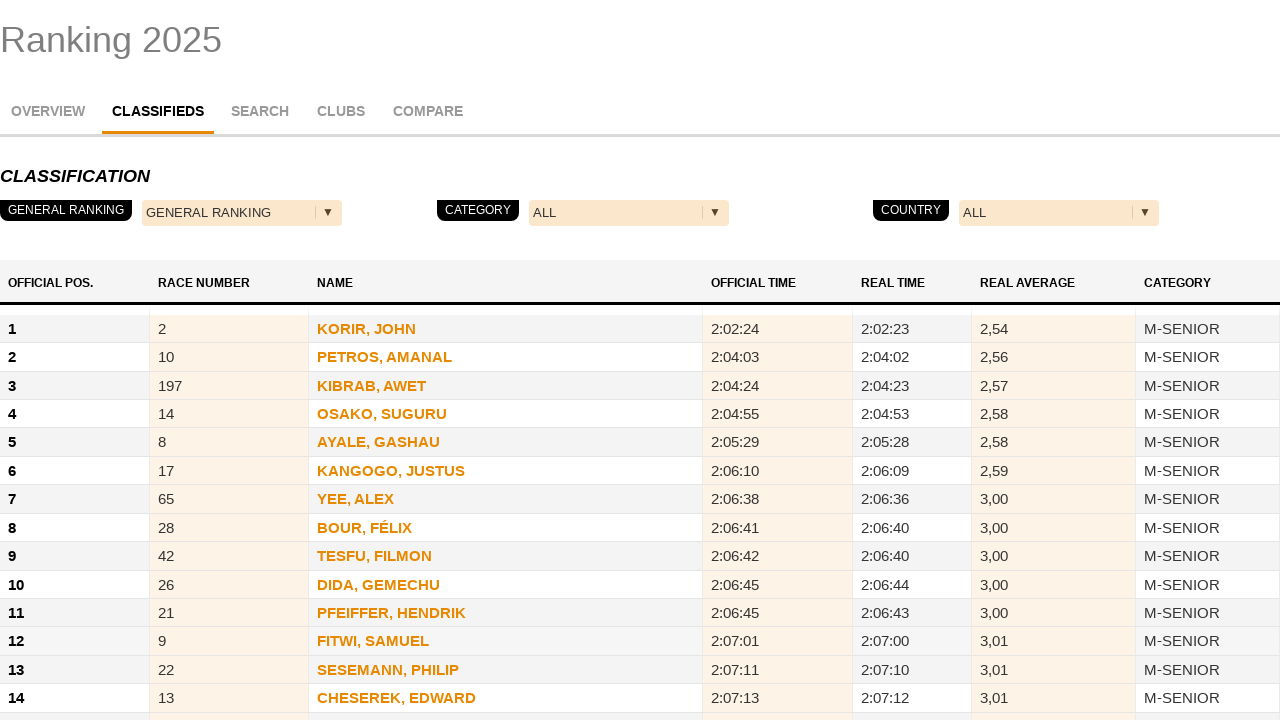

Clicked next button to navigate to page 3 at (371, 637) on a.paginate_button.next
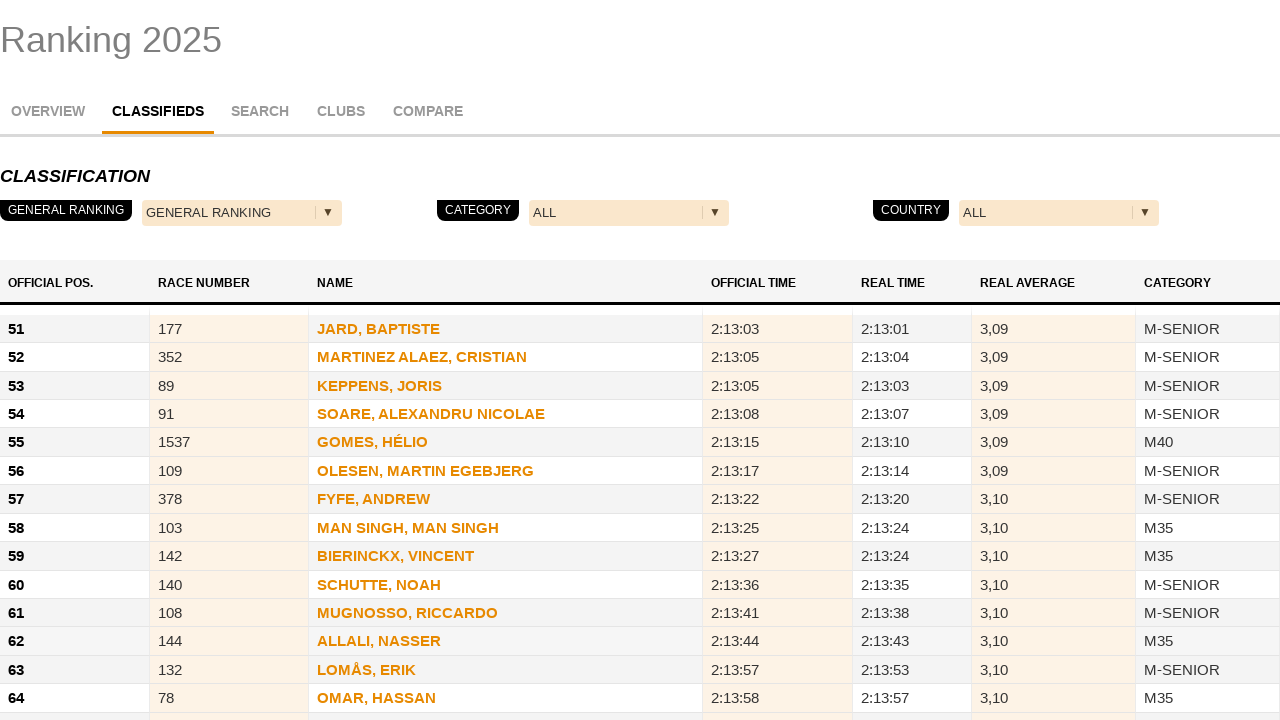

Table data updated on page 3
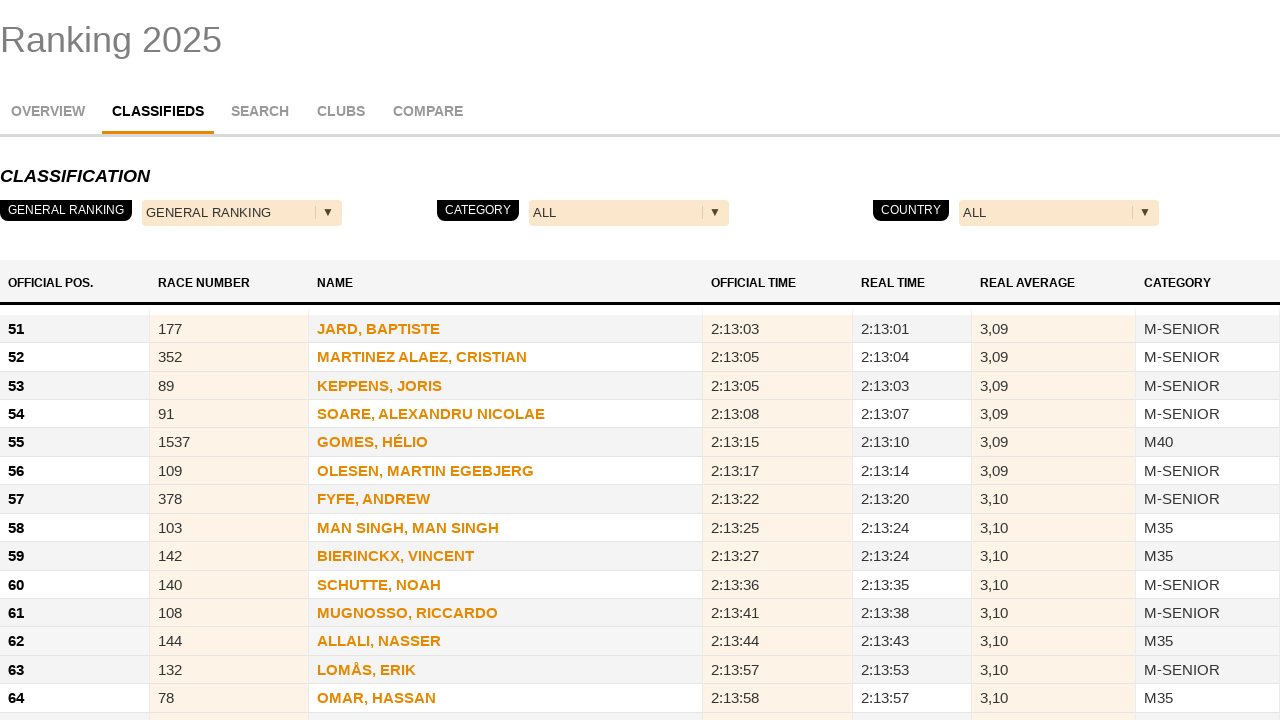

Clicked next button to navigate to page 4 at (371, 637) on a.paginate_button.next
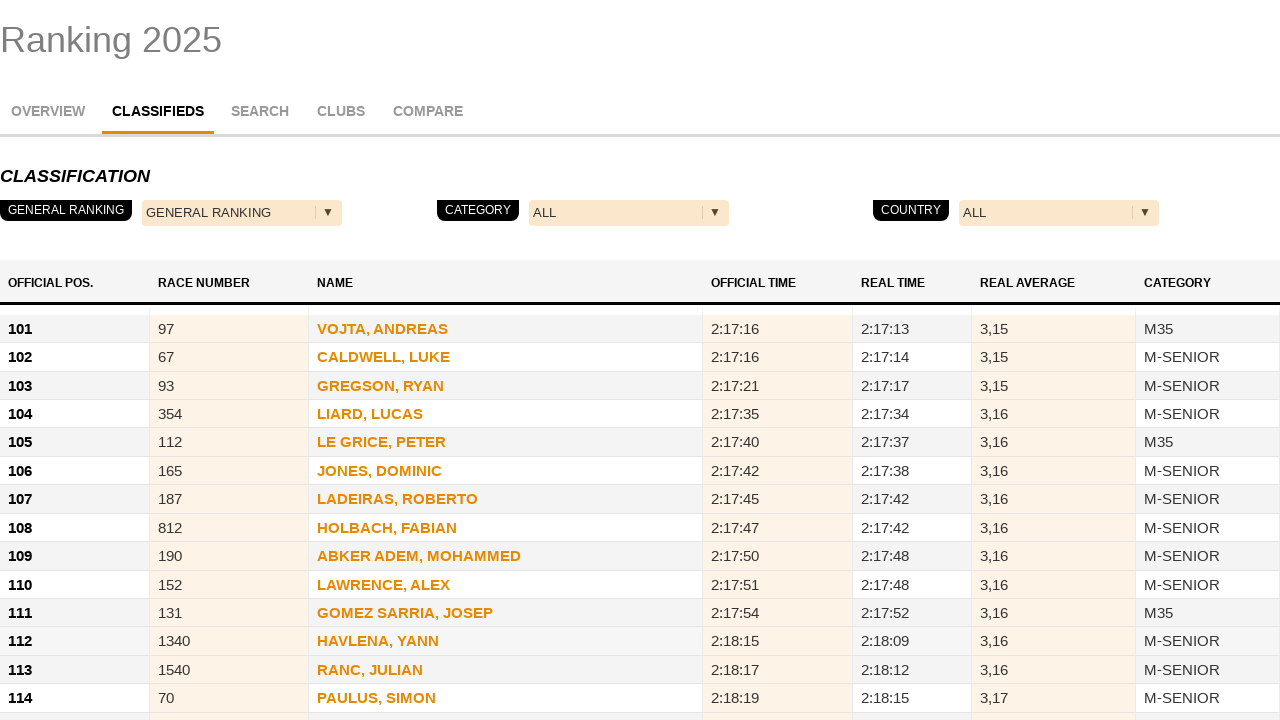

Pagination successfully navigated through multiple pages - current page indicator visible
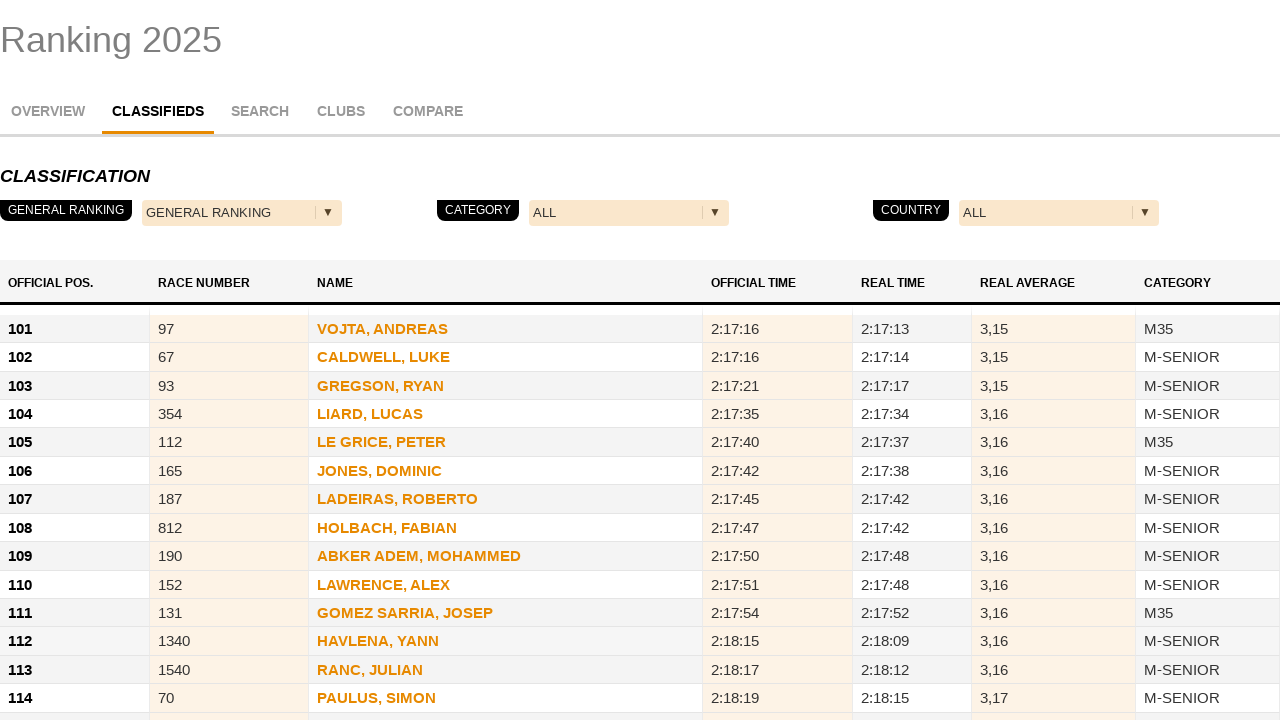

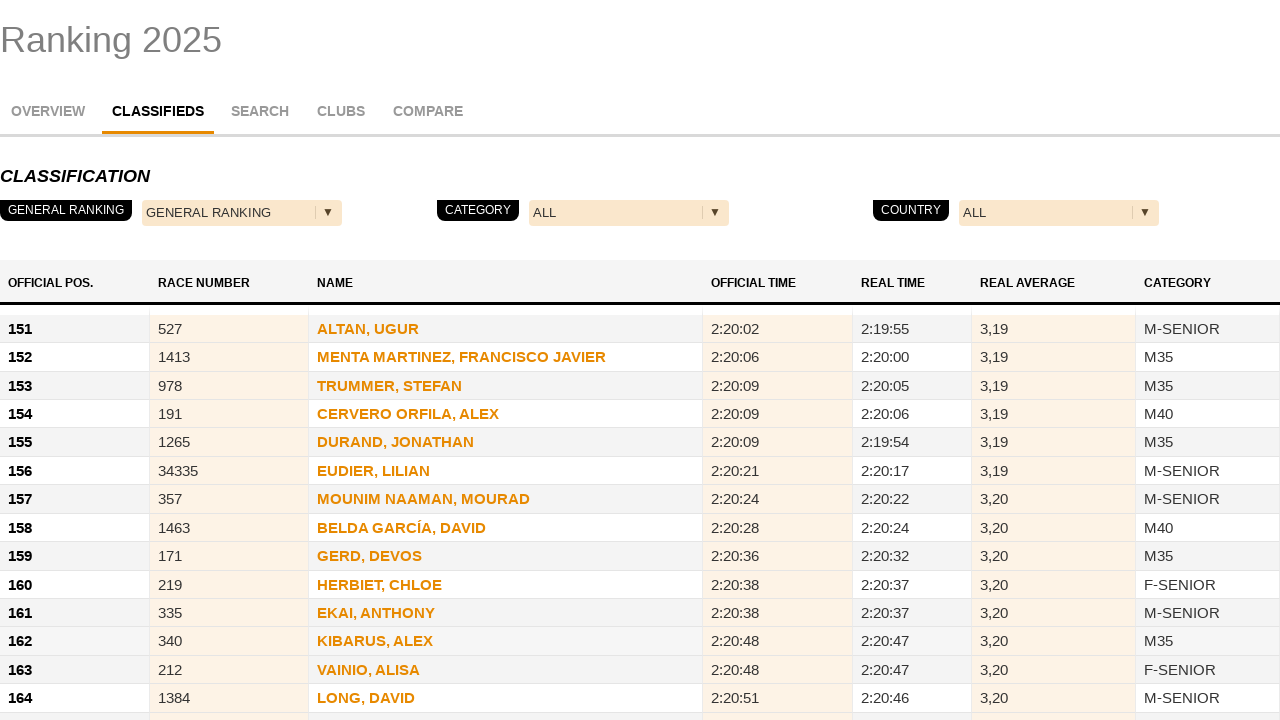